Tests various mouse actions including hover, click, double-click, drag-and-drop, and slider manipulation on a test automation practice website

Starting URL: https://testautomationpractice.blogspot.com/

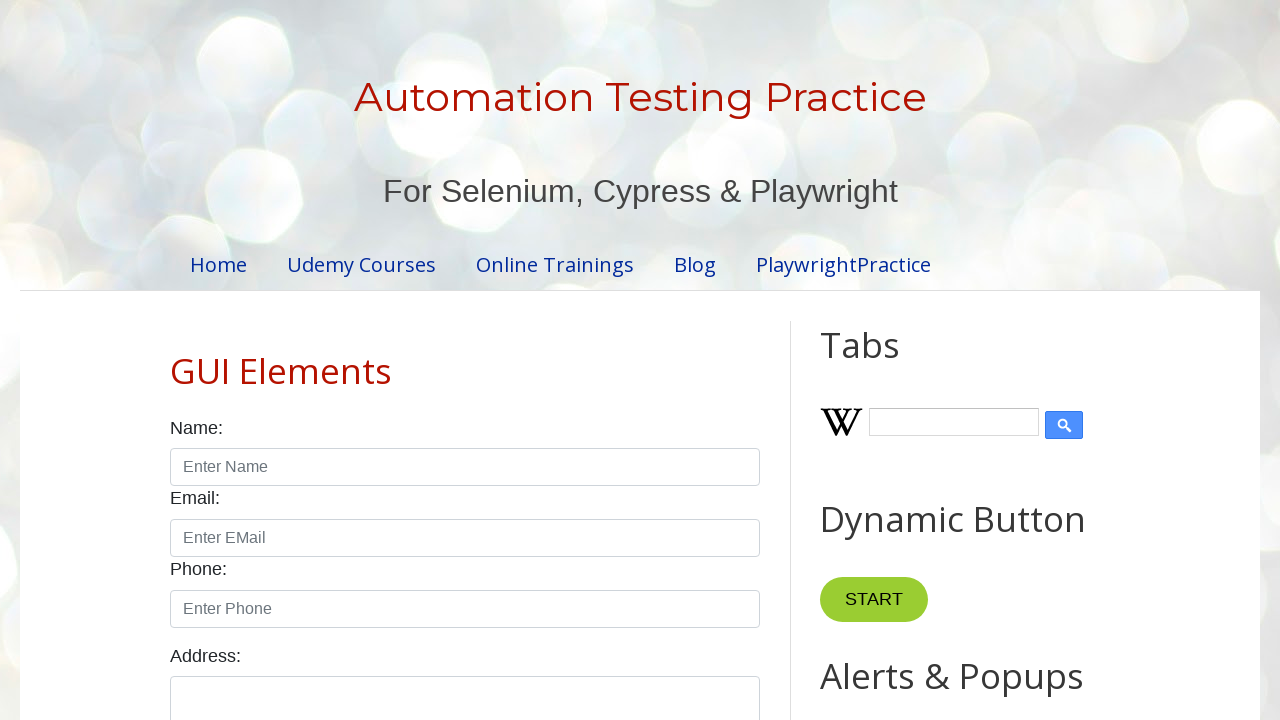

Hovered over dropdown button at (868, 360) on xpath=//button[@class='dropbtn']
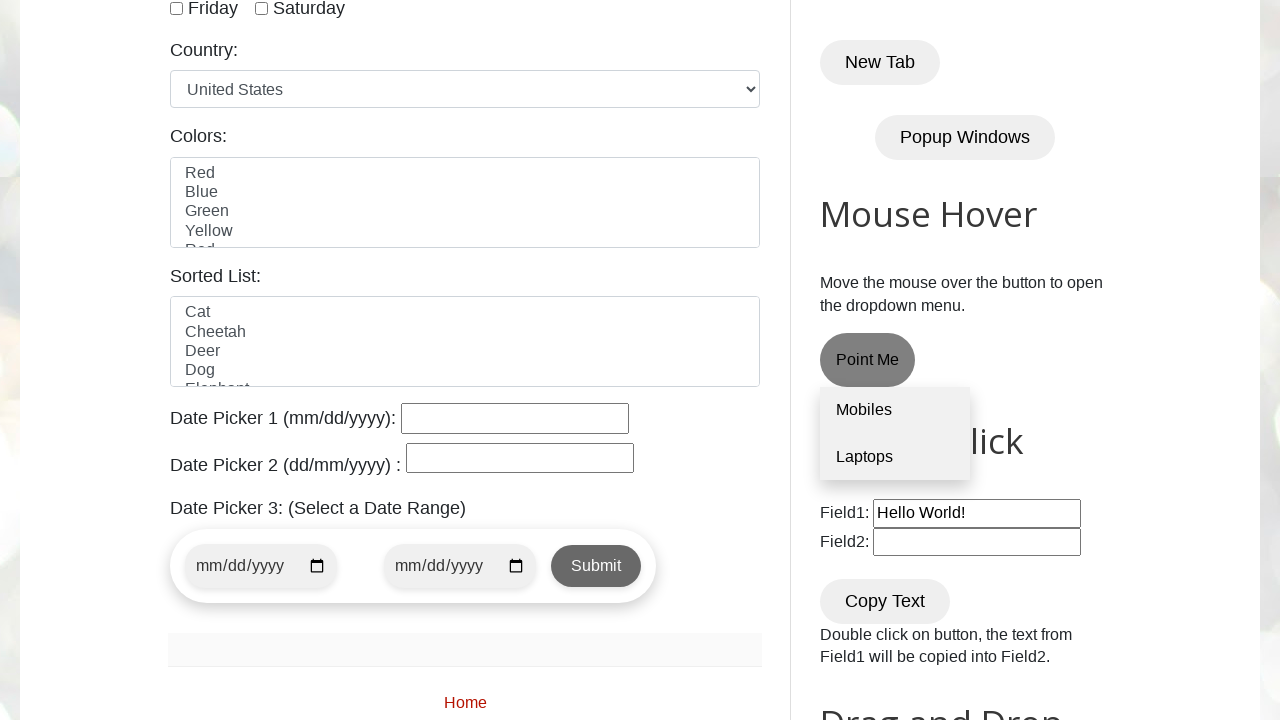

Clicked on Mobiles link in dropdown at (895, 411) on xpath=//a[text()='Mobiles']
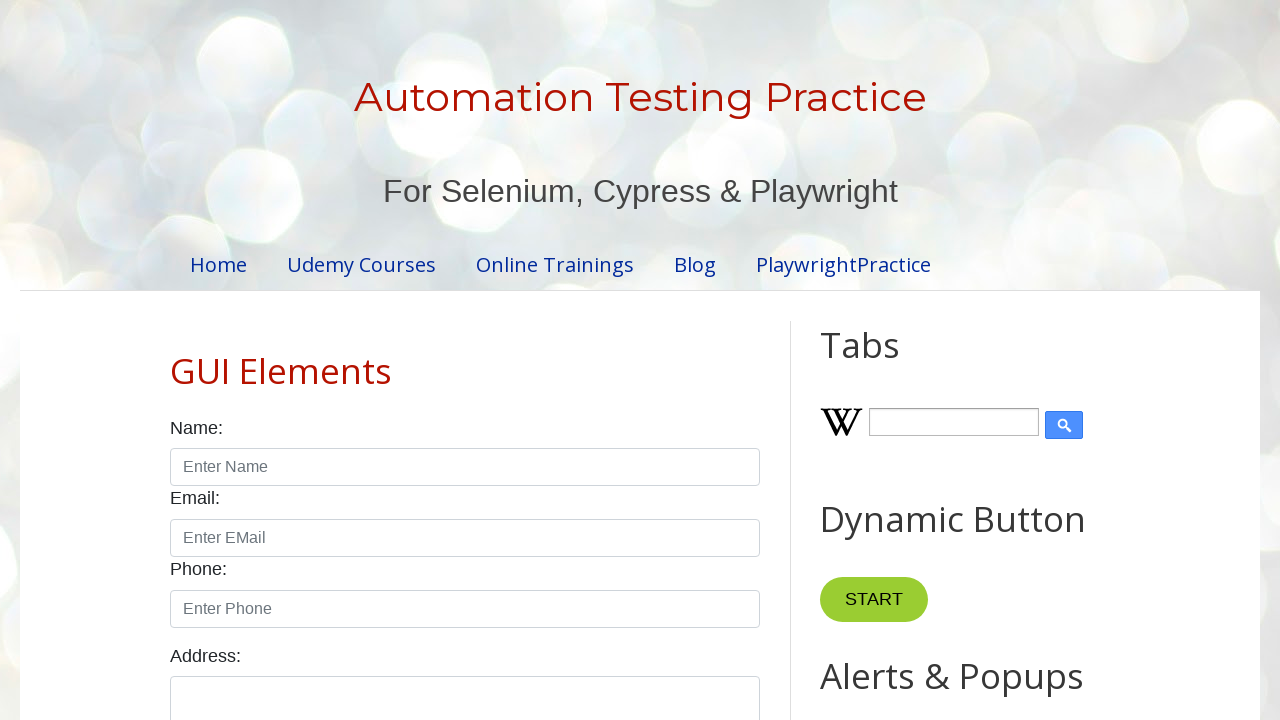

Double-clicked on Copy Text button at (885, 360) on xpath=//button[text()='Copy Text']
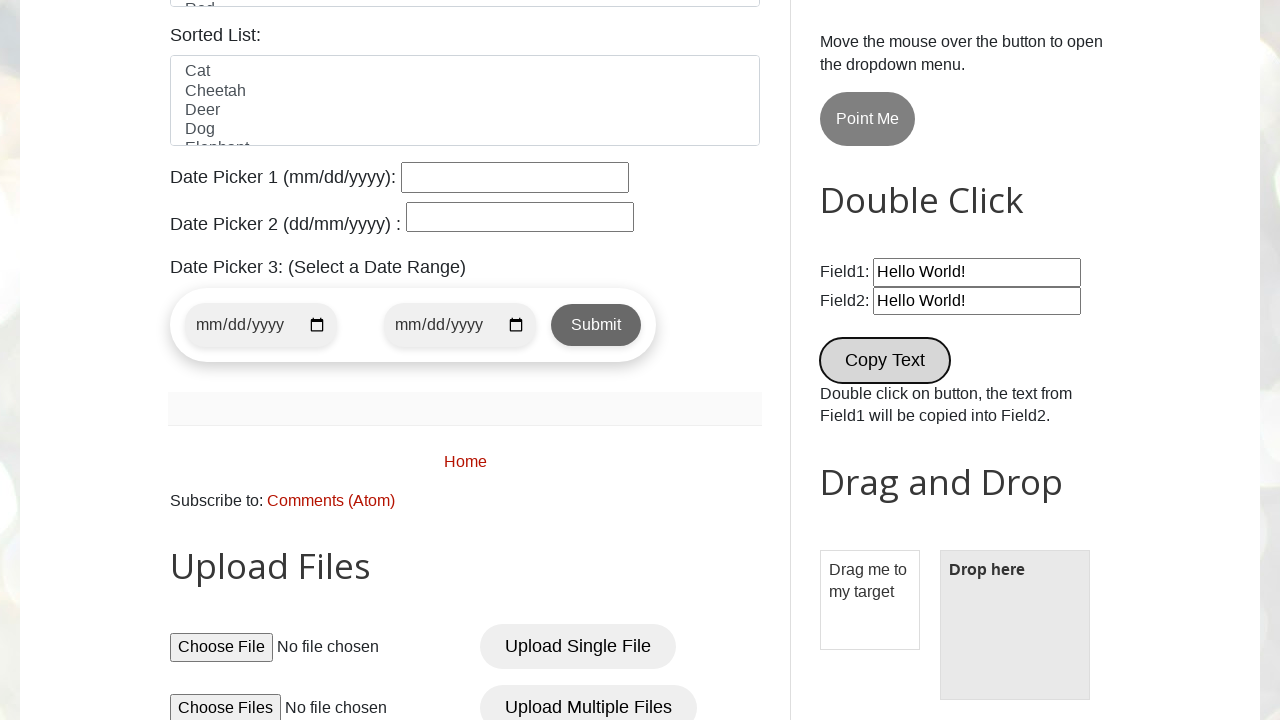

Dragged 'Drag me to my target' element to droppable target at (1015, 625)
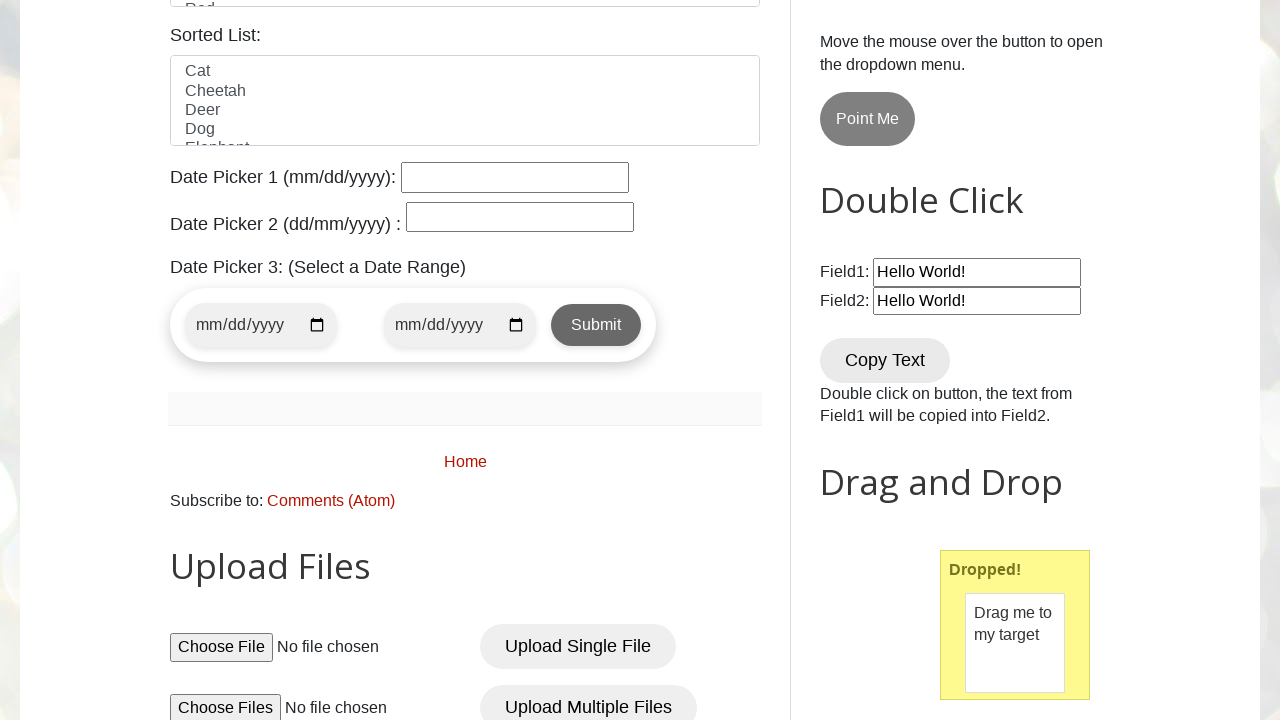

Moved mouse to first slider position at (864, 898)
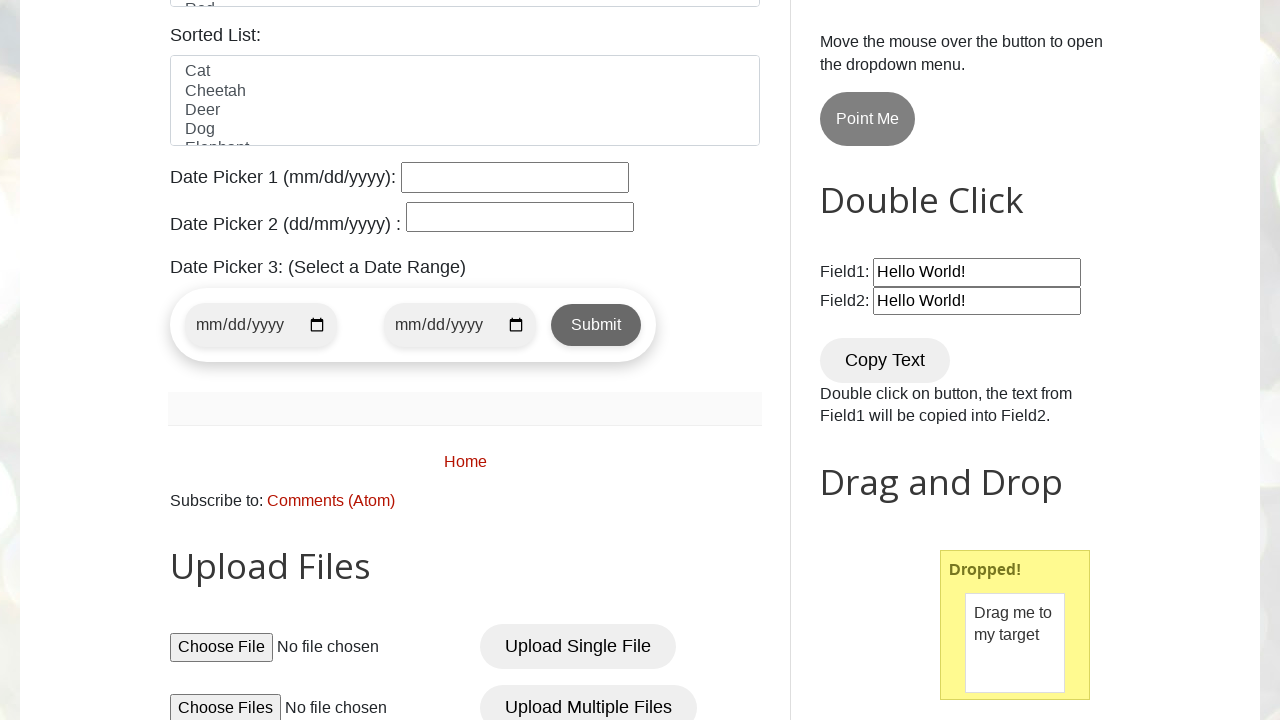

Pressed down mouse button on first slider at (864, 898)
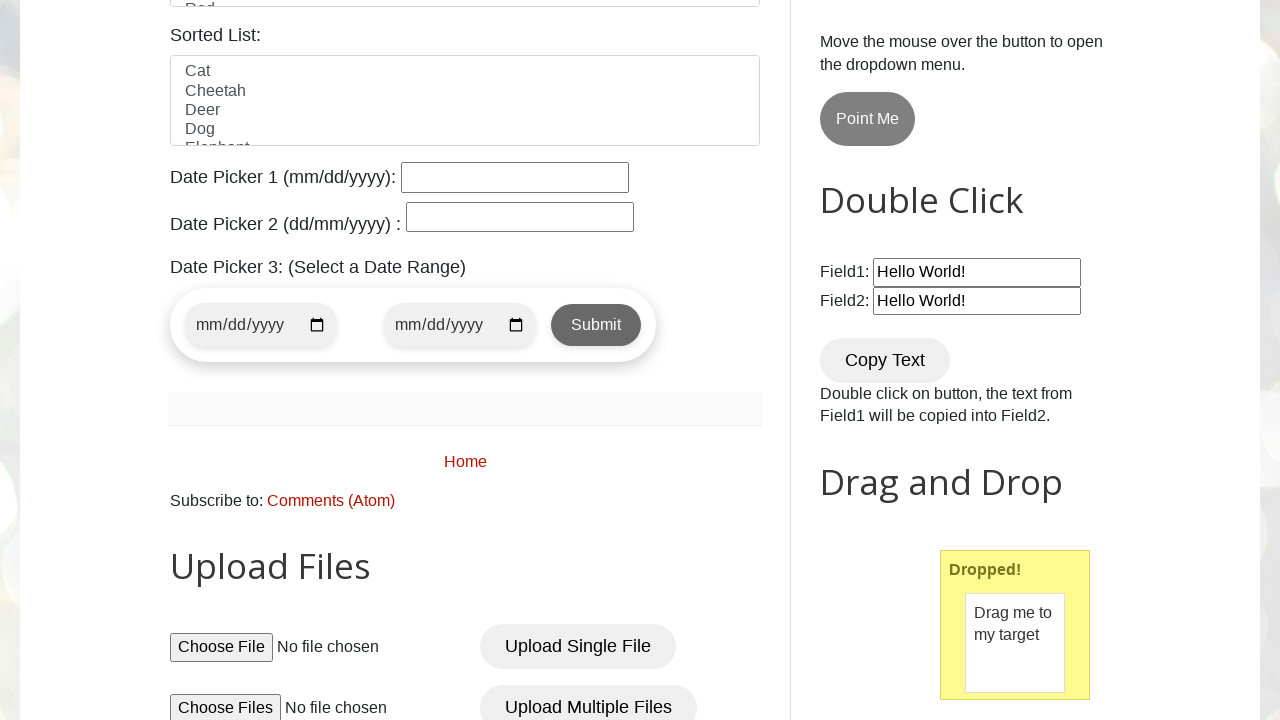

Dragged first slider to the right by 50 pixels at (914, 898)
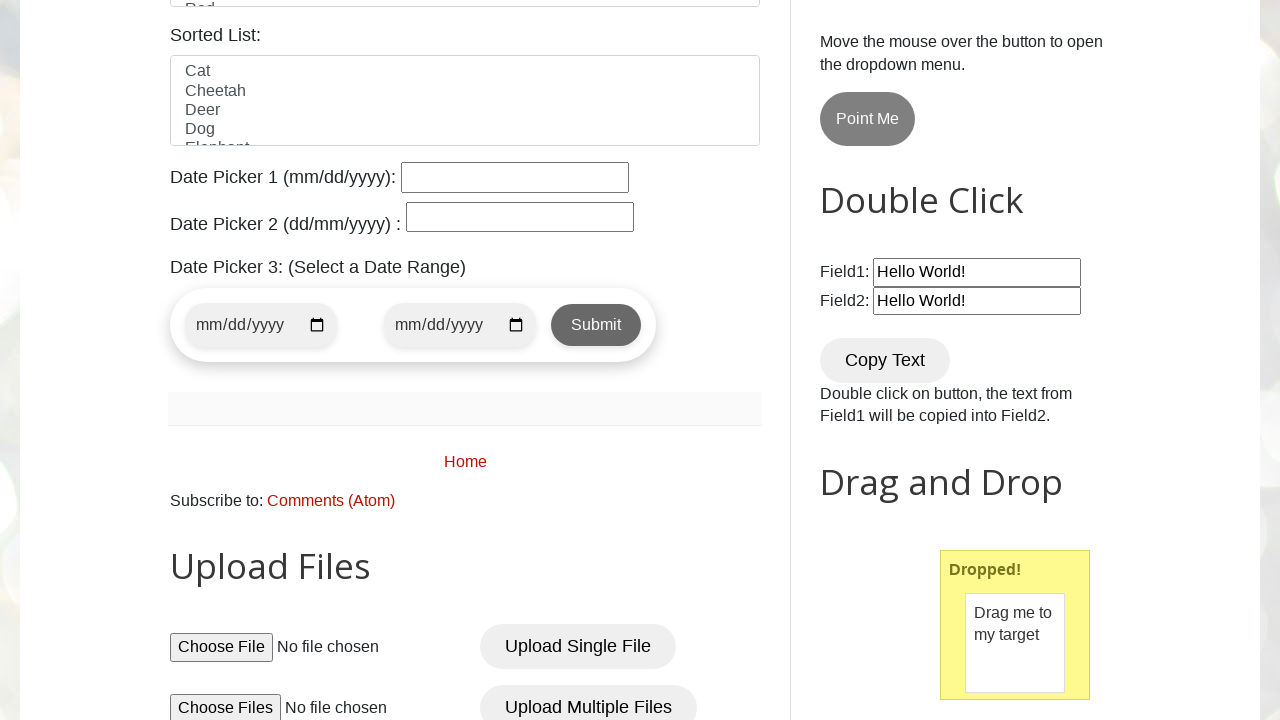

Released mouse button on first slider at (914, 898)
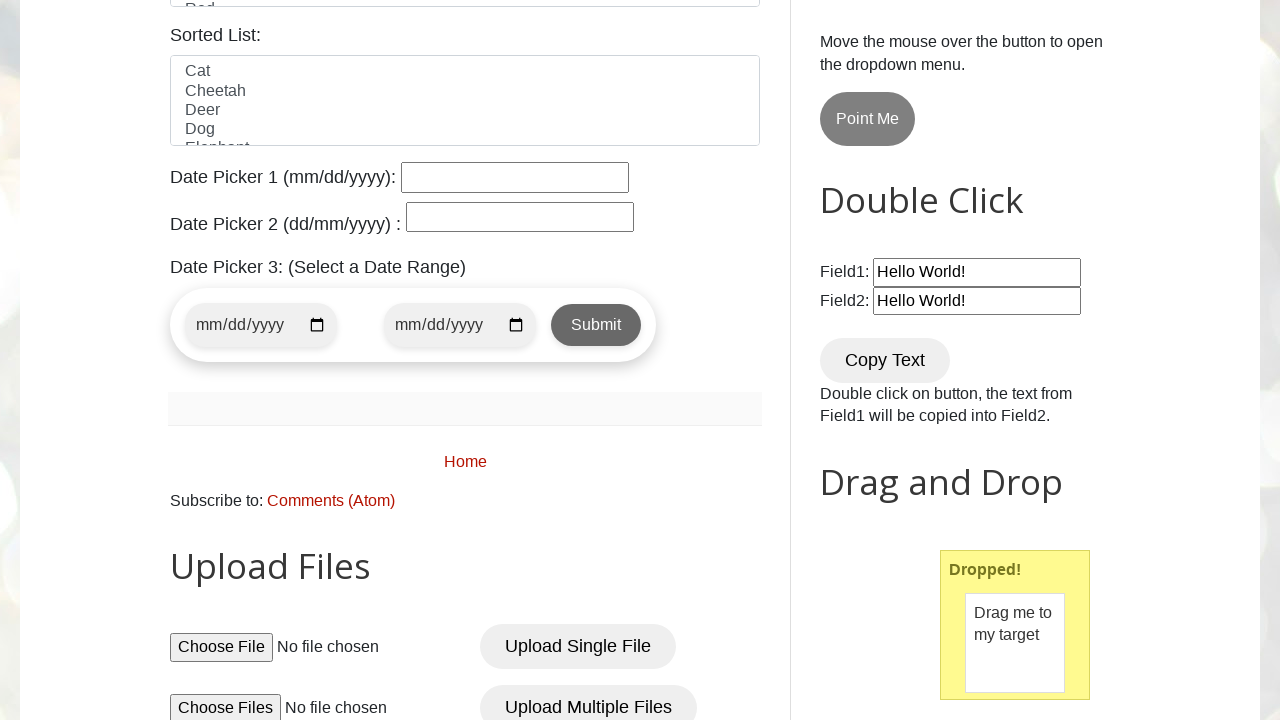

Moved mouse to second slider position at (994, 898)
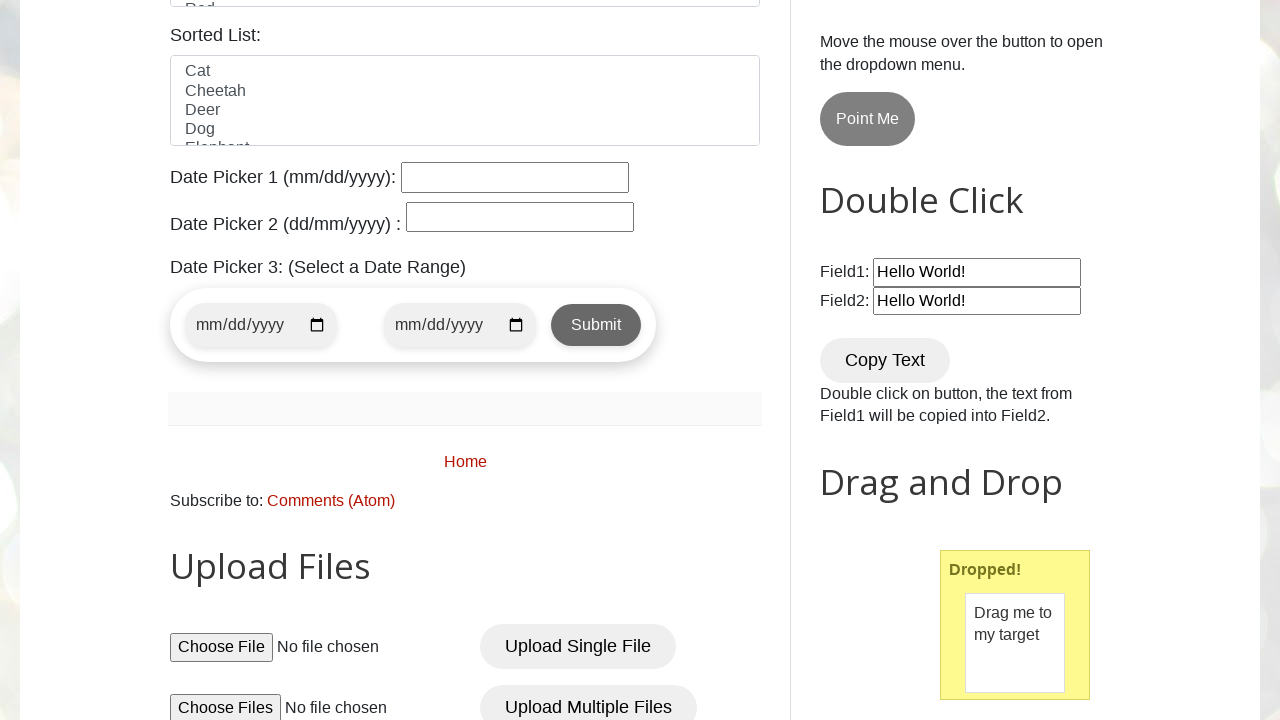

Pressed down mouse button on second slider at (994, 898)
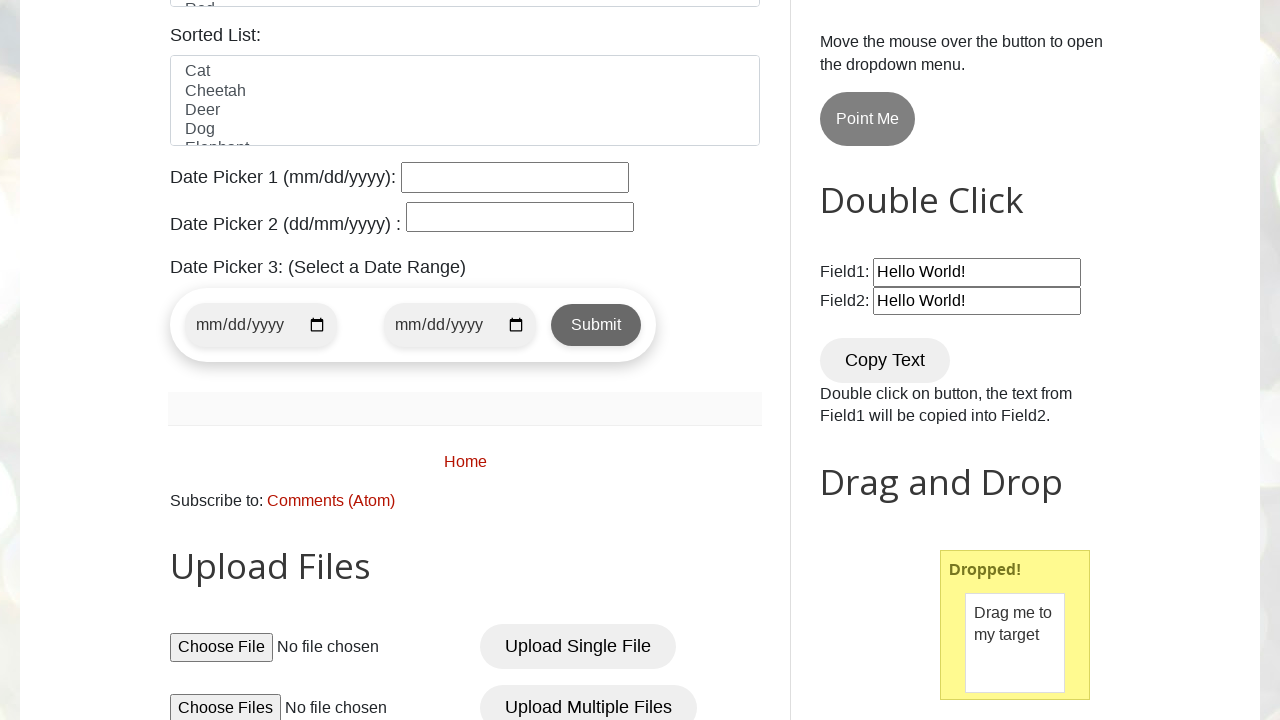

Dragged second slider to the right by 20 pixels at (1014, 898)
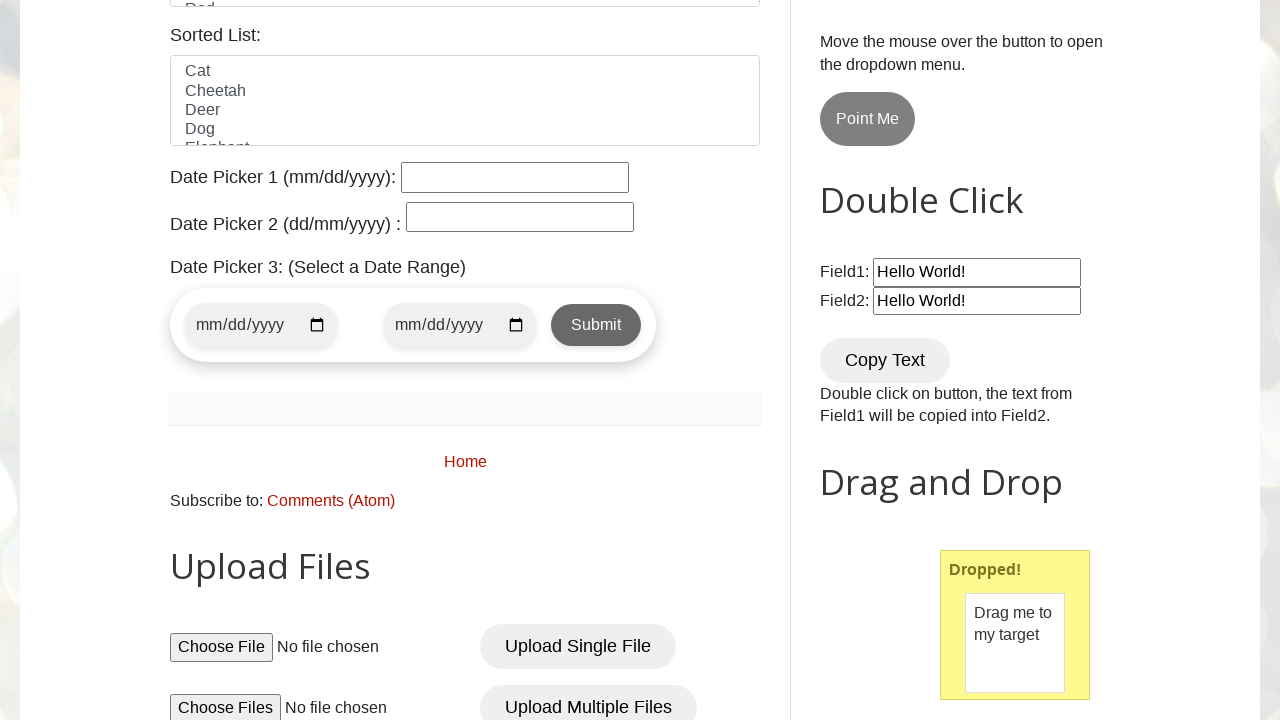

Released mouse button on second slider at (1014, 898)
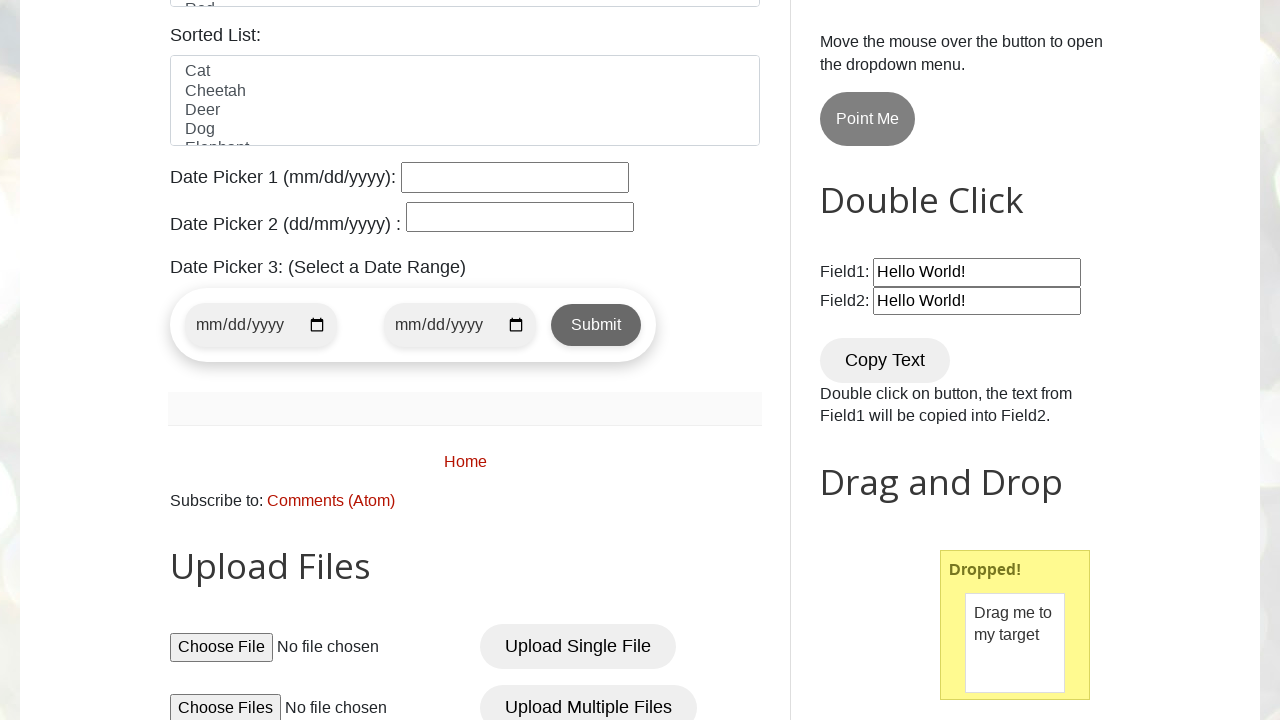

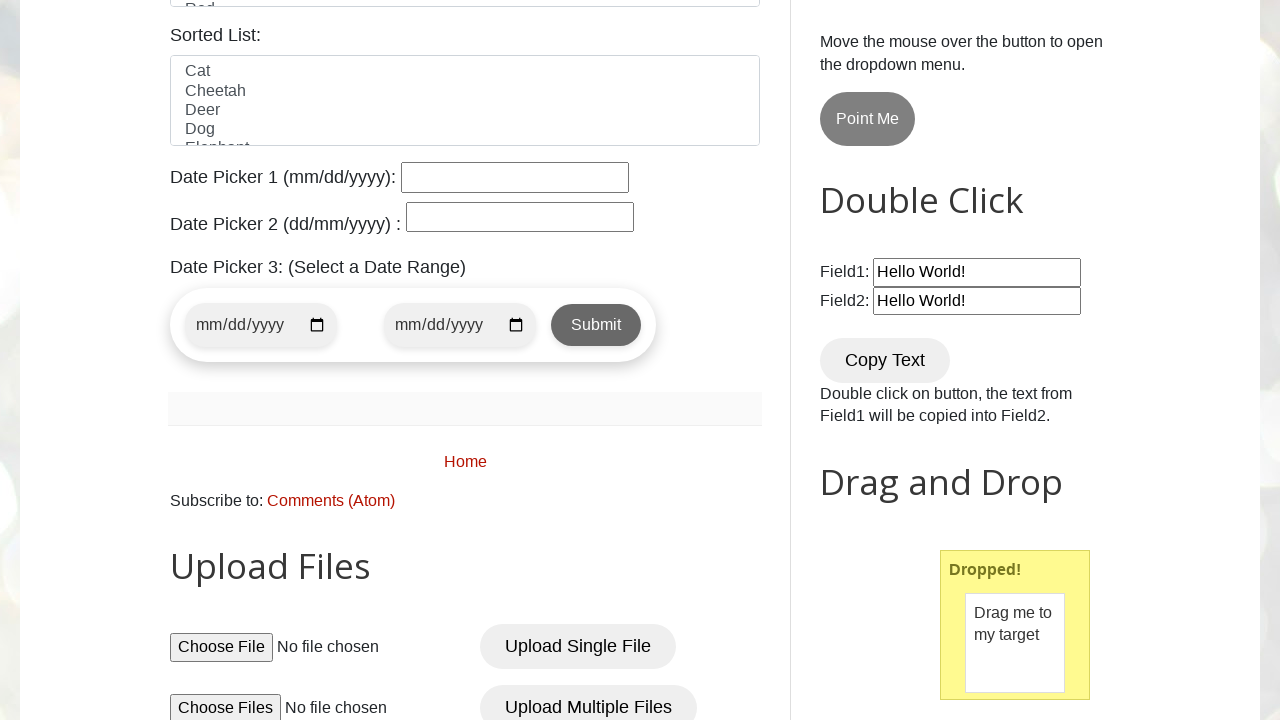